Tests adding todo items by creating two items and verifying they appear in the list

Starting URL: https://demo.playwright.dev/todomvc

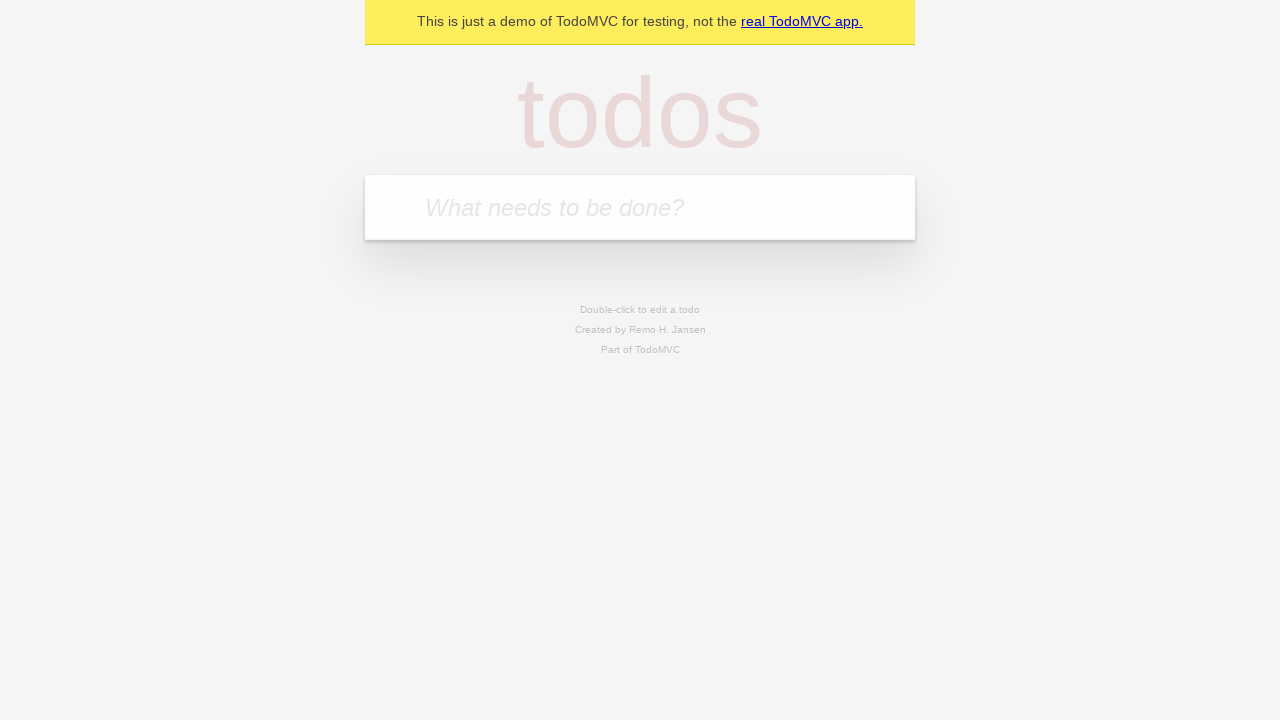

Filled input field with first todo item 'buy some cheese' on internal:attr=[placeholder="What needs to be done?"i]
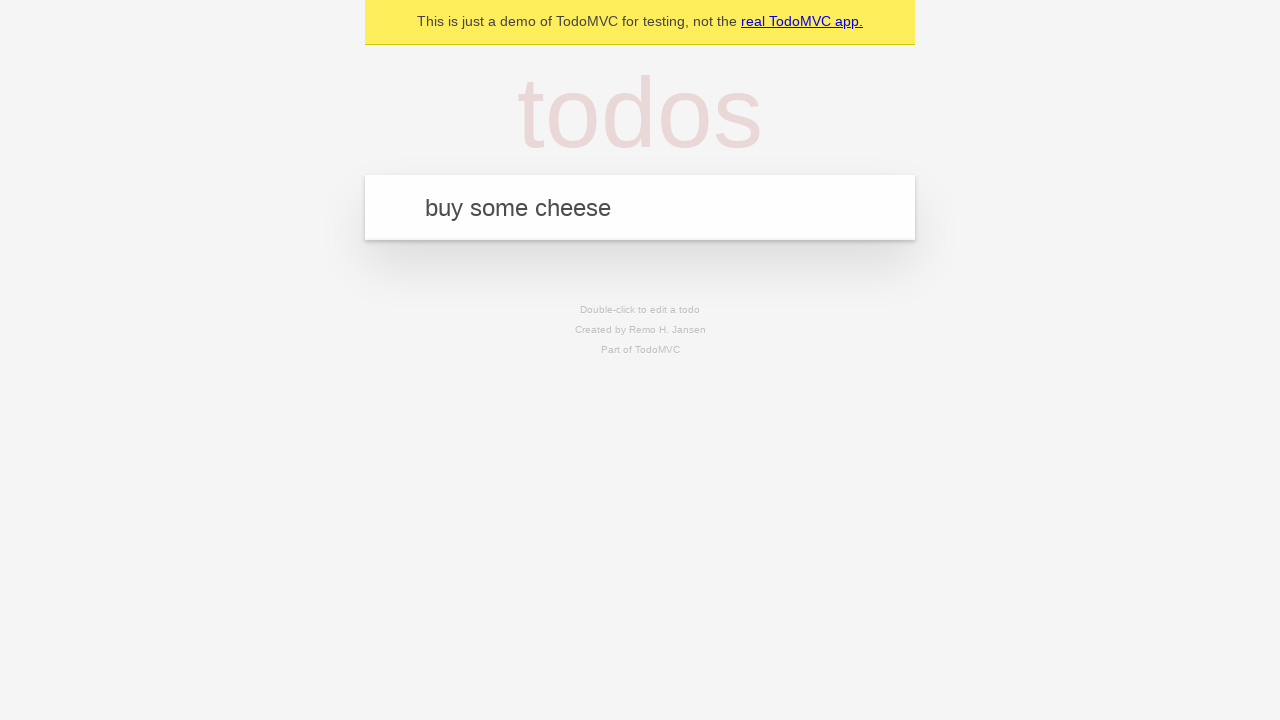

Pressed Enter to submit first todo item on internal:attr=[placeholder="What needs to be done?"i]
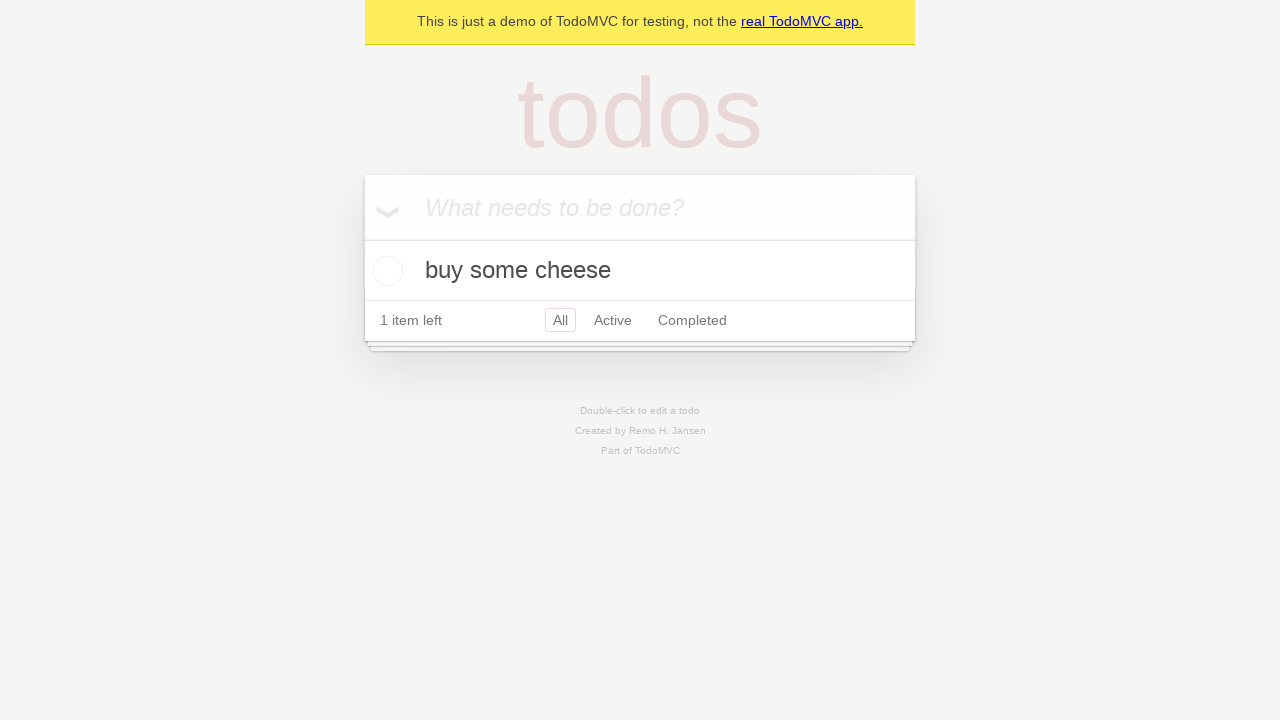

First todo item appeared in the list
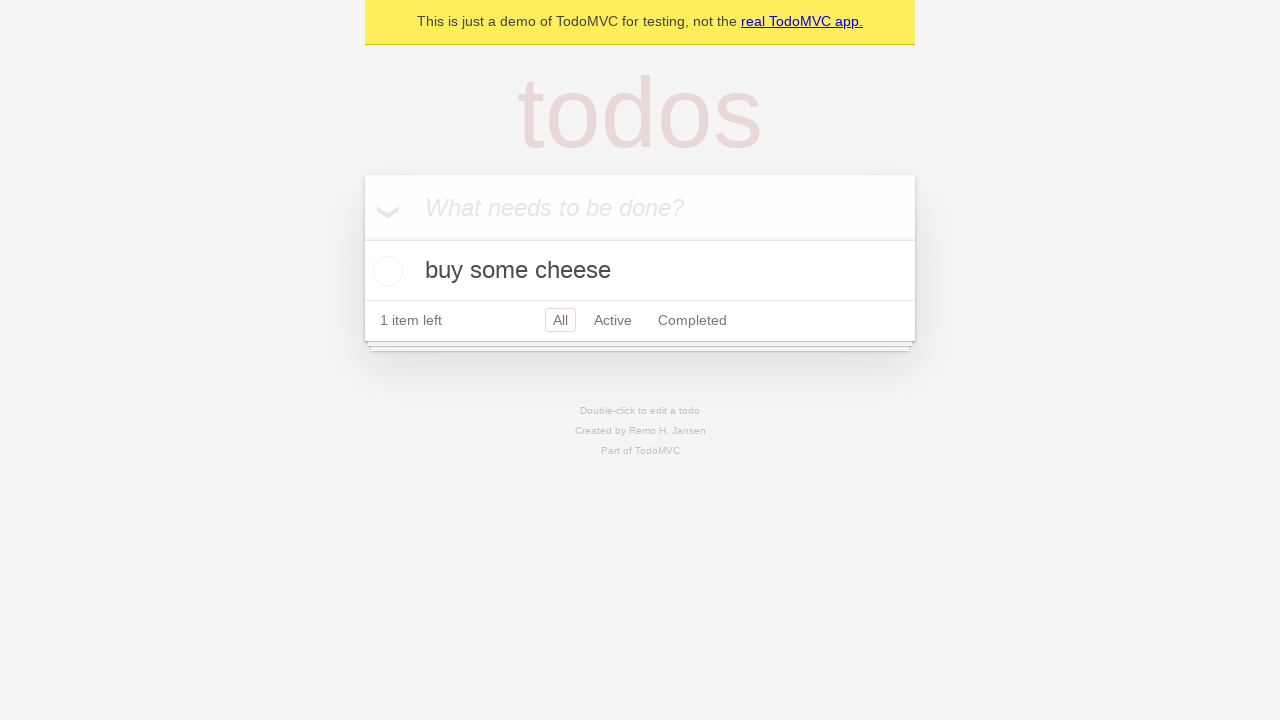

Filled input field with second todo item 'feed the cat' on internal:attr=[placeholder="What needs to be done?"i]
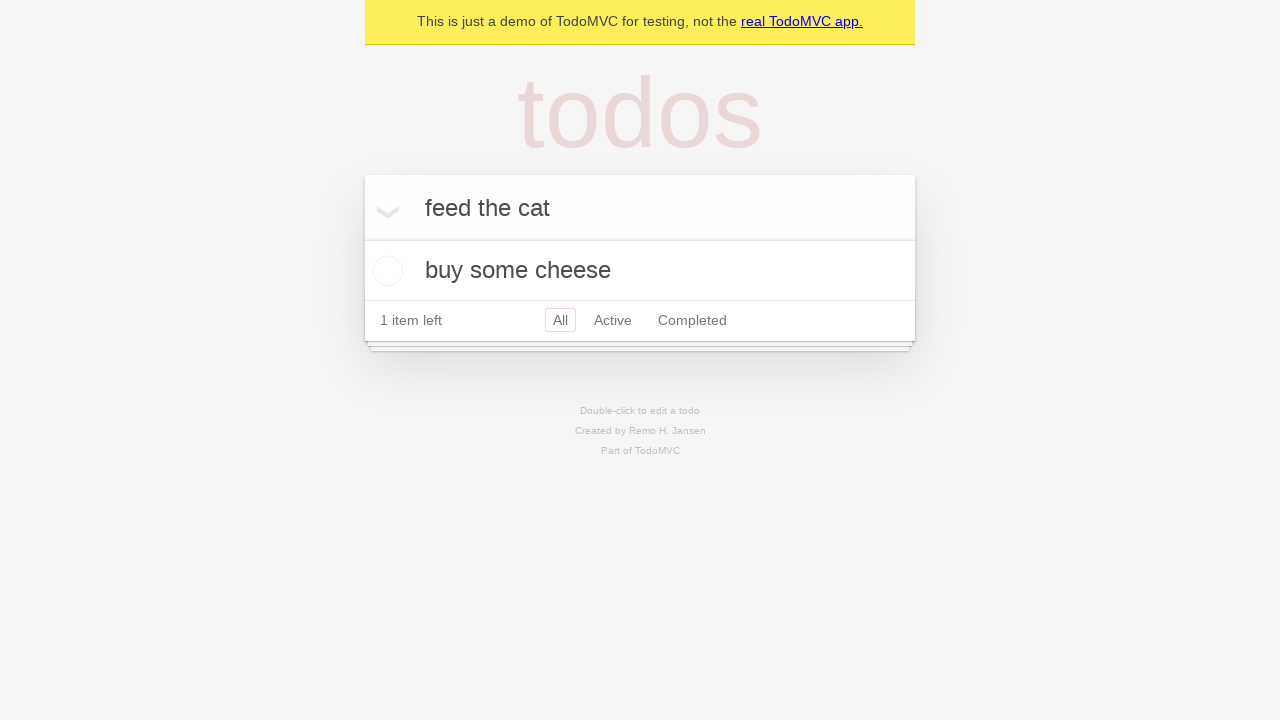

Pressed Enter to submit second todo item on internal:attr=[placeholder="What needs to be done?"i]
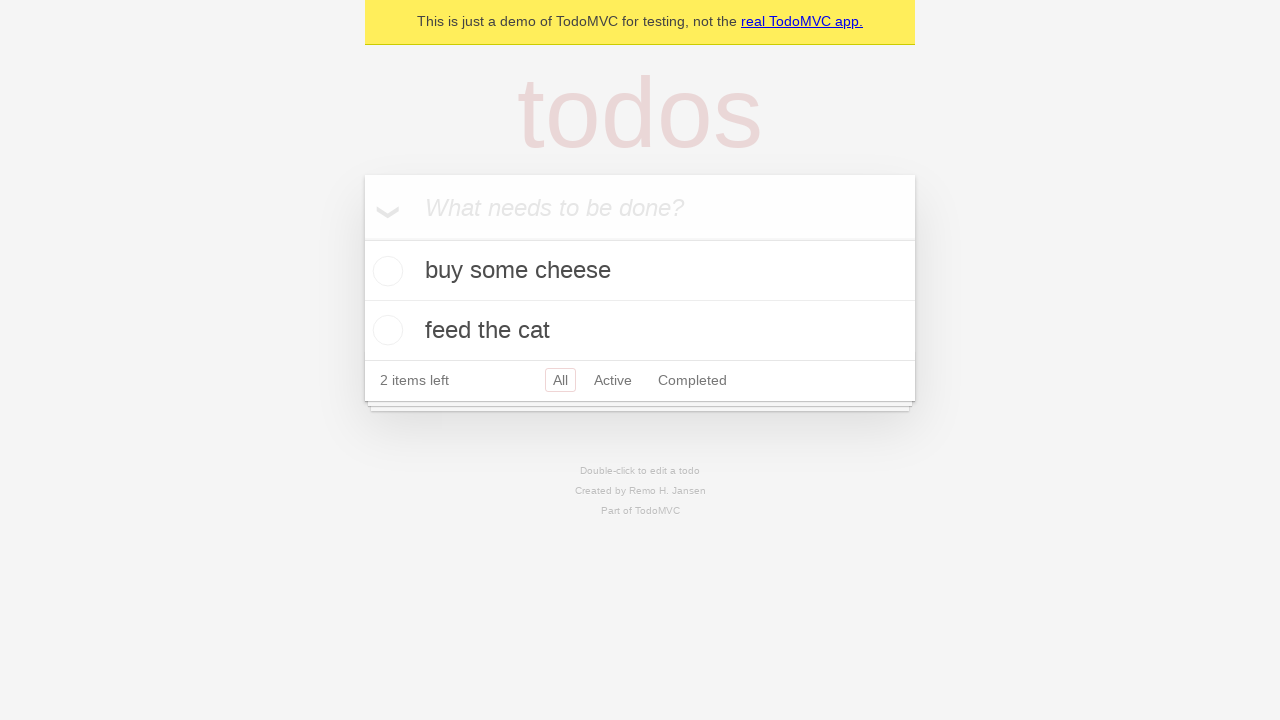

Both todo items are now visible in the list
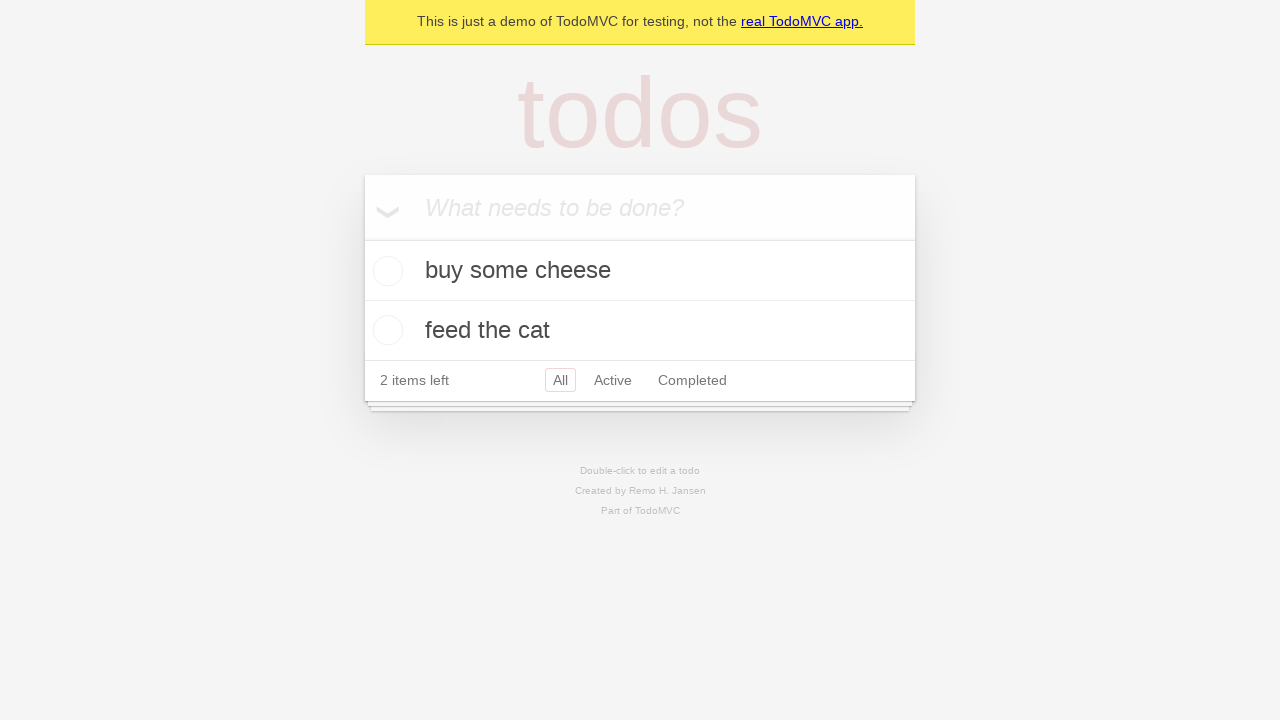

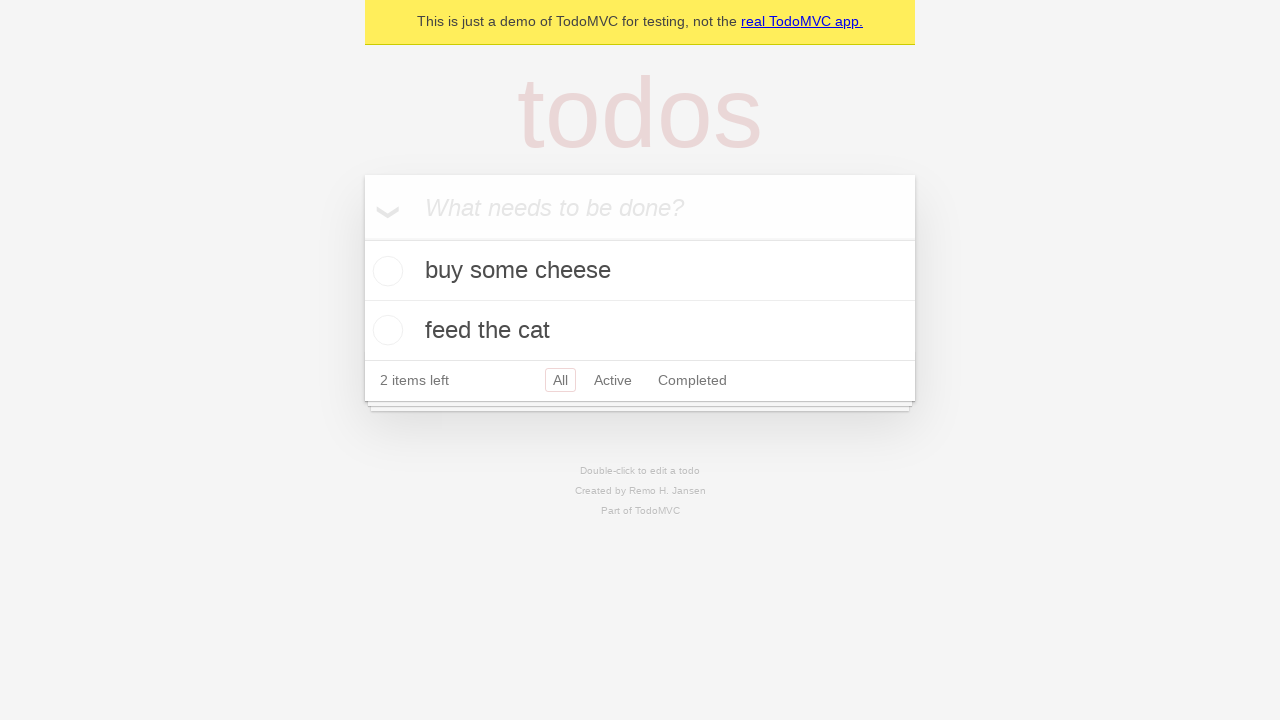